Navigates to the OrangeHRM demo homepage and verifies the page loads successfully

Starting URL: https://opensource-demo.orangehrmlive.com/

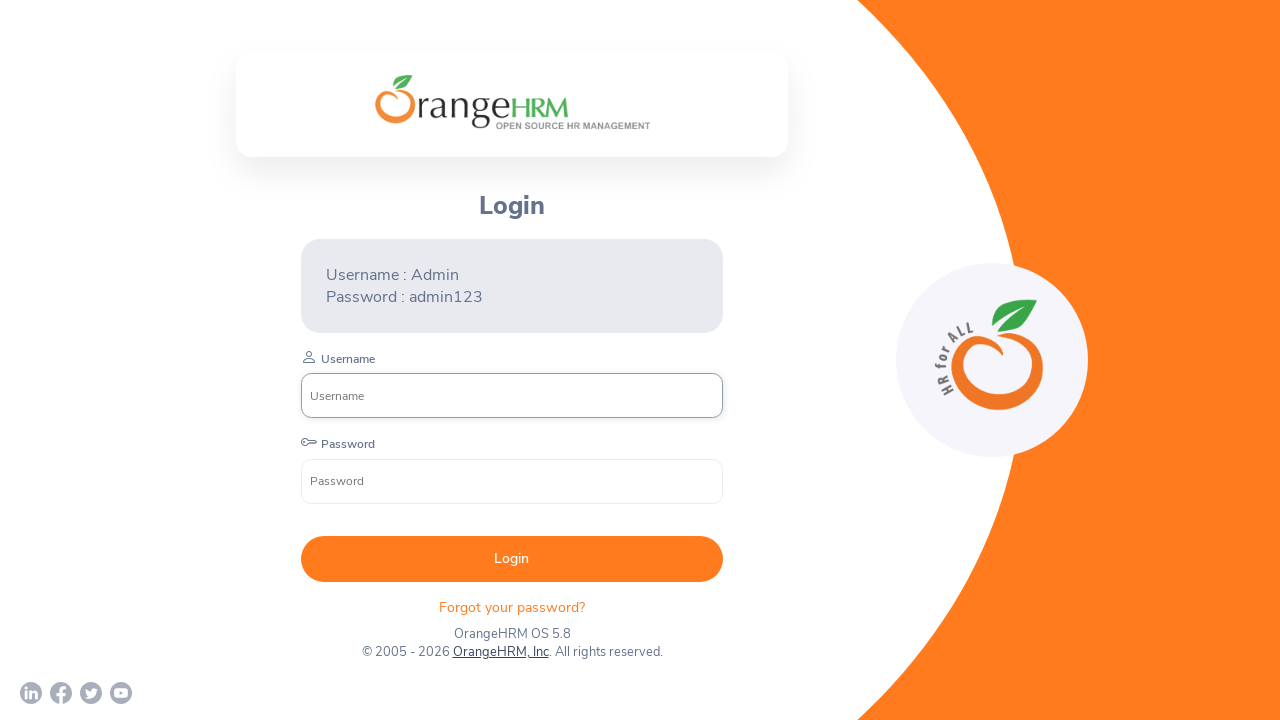

Waited for page DOM content to load
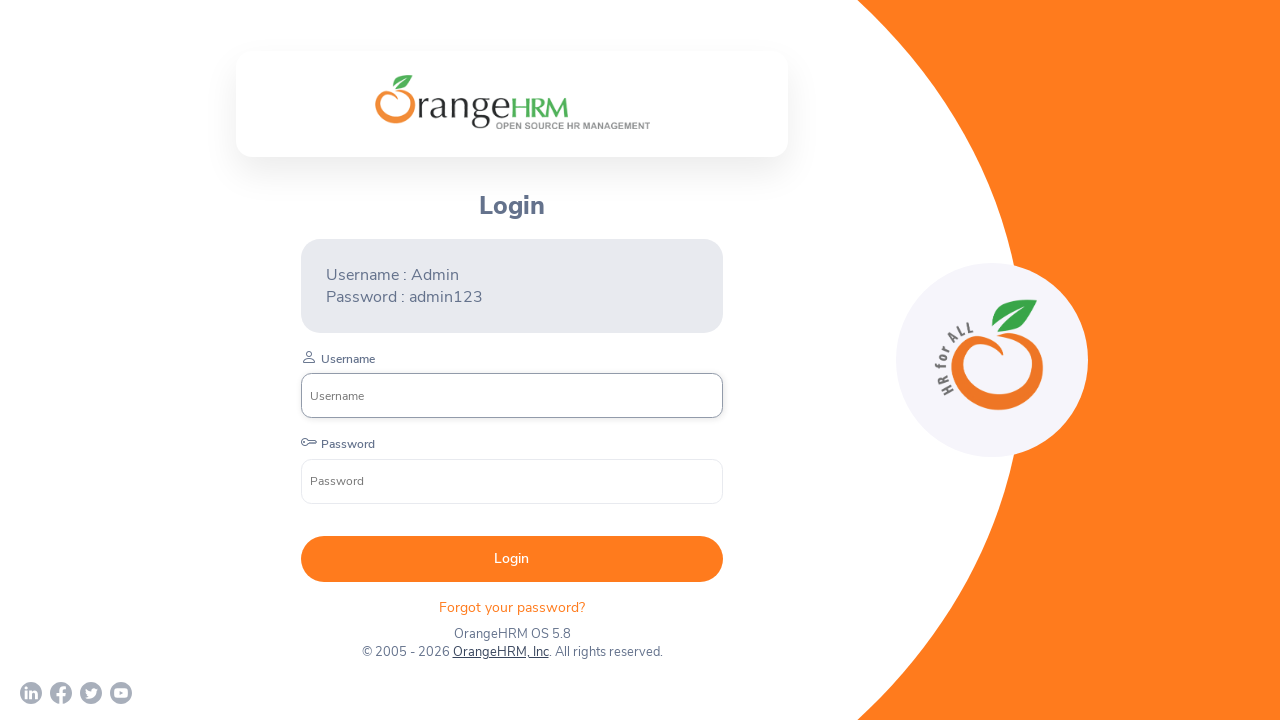

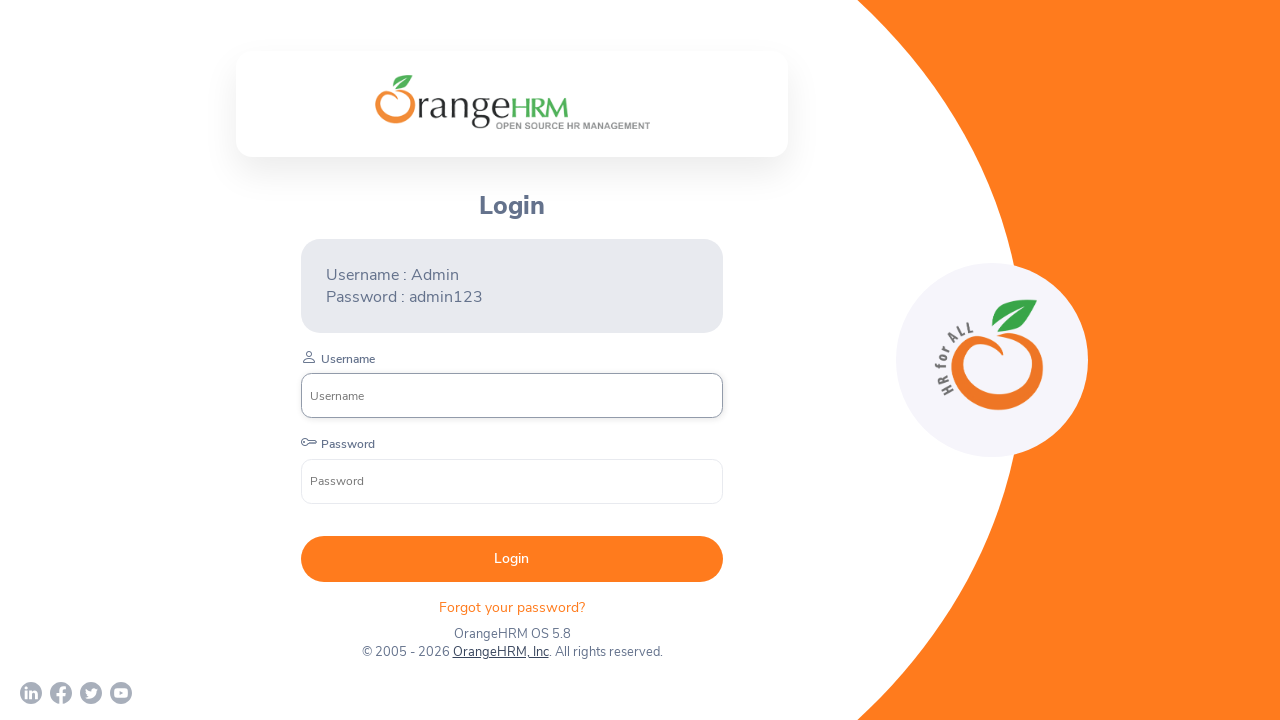